Tests JavaScript alert handling by clicking a button to trigger an alert, verifying its text, and accepting it

Starting URL: https://automationfc.github.io/basic-form/index.html

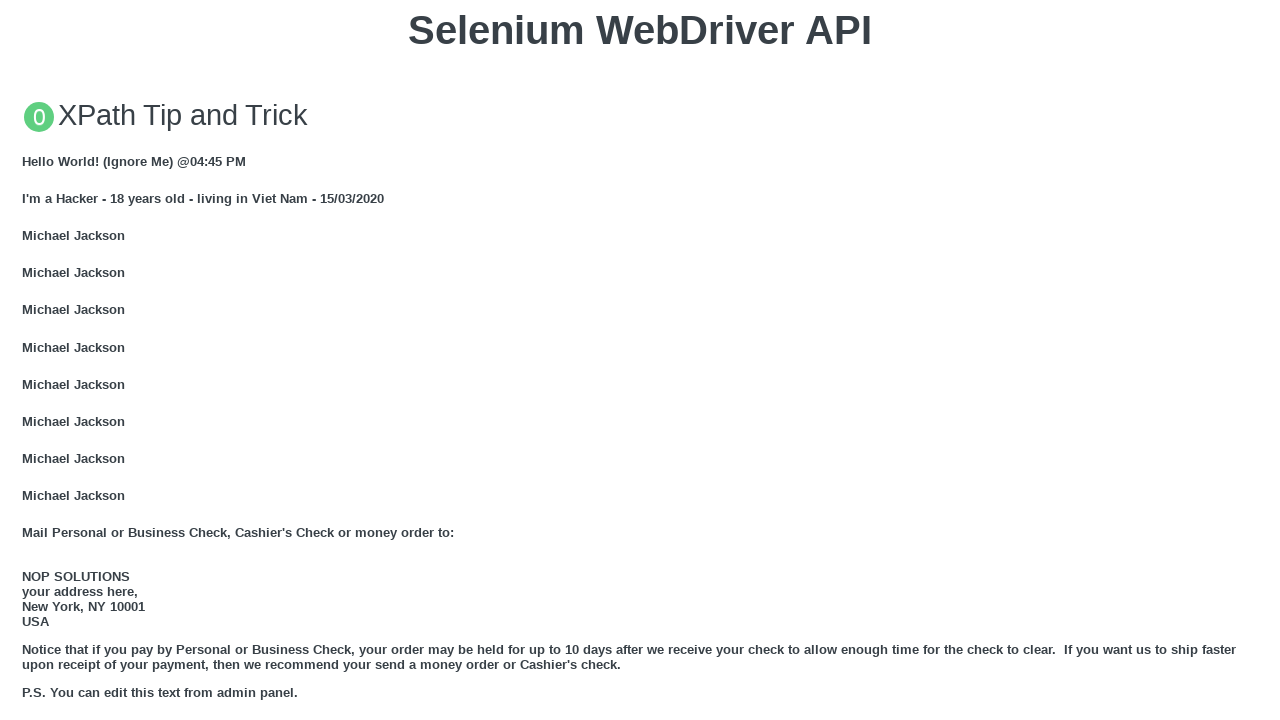

Navigated to automation test page
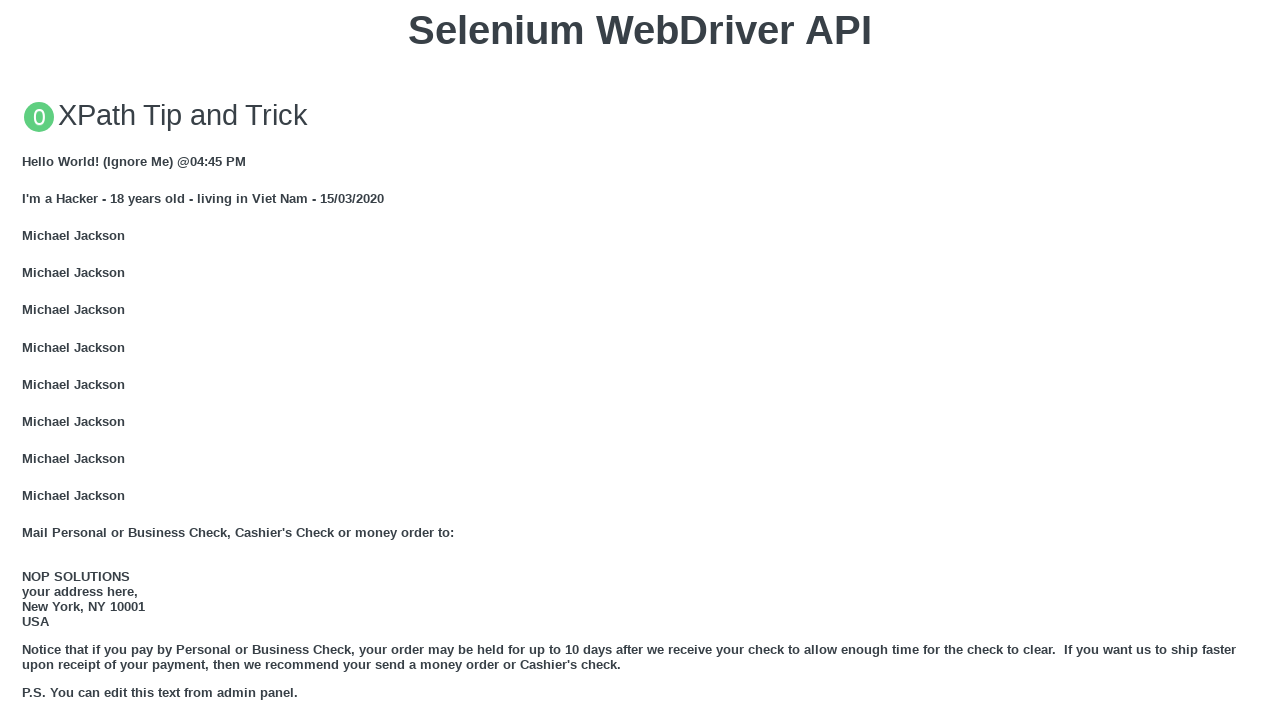

Clicked button to trigger JavaScript alert at (640, 360) on xpath=//button[text()='Click for JS Alert']
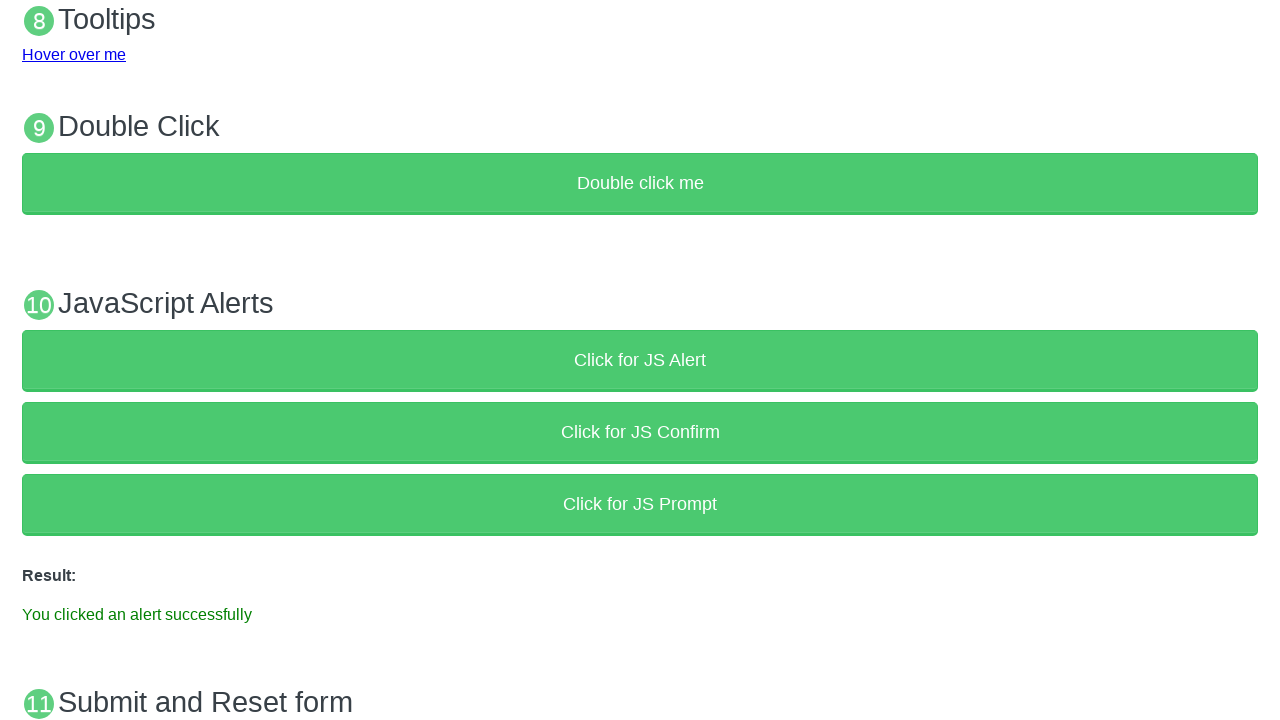

Set up dialog handler to accept alerts
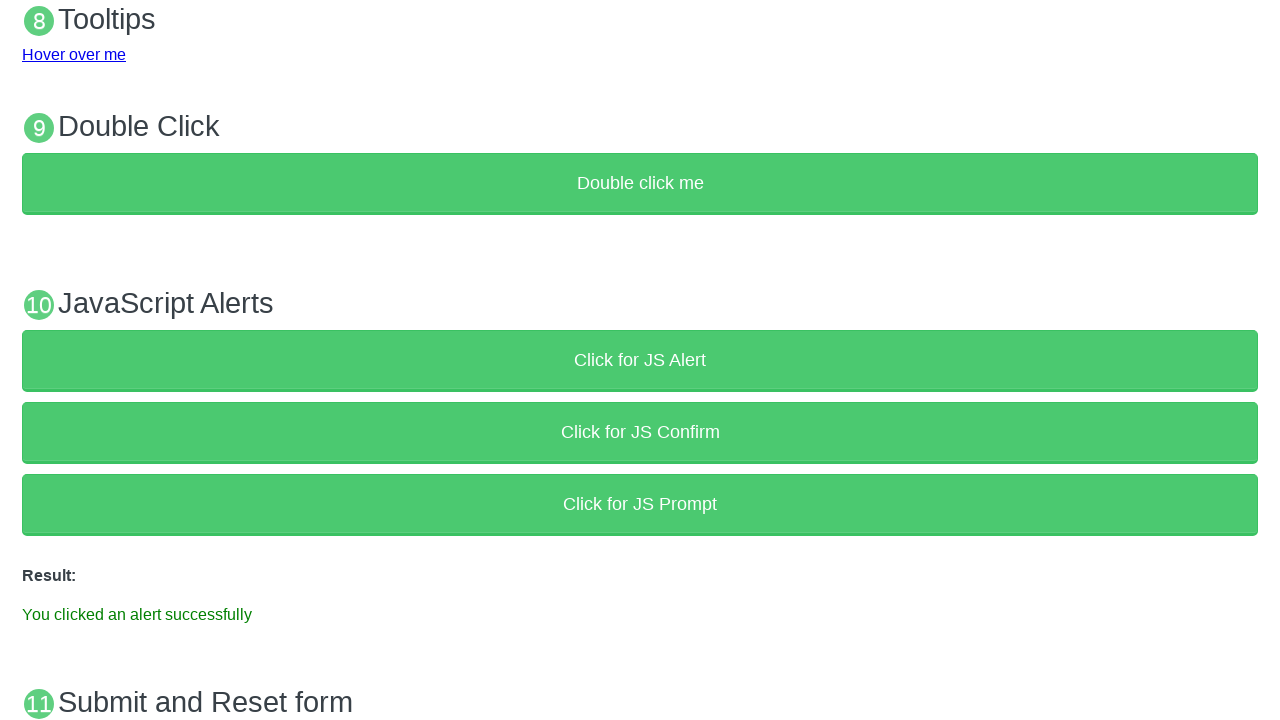

Alert dialog accepted and closed
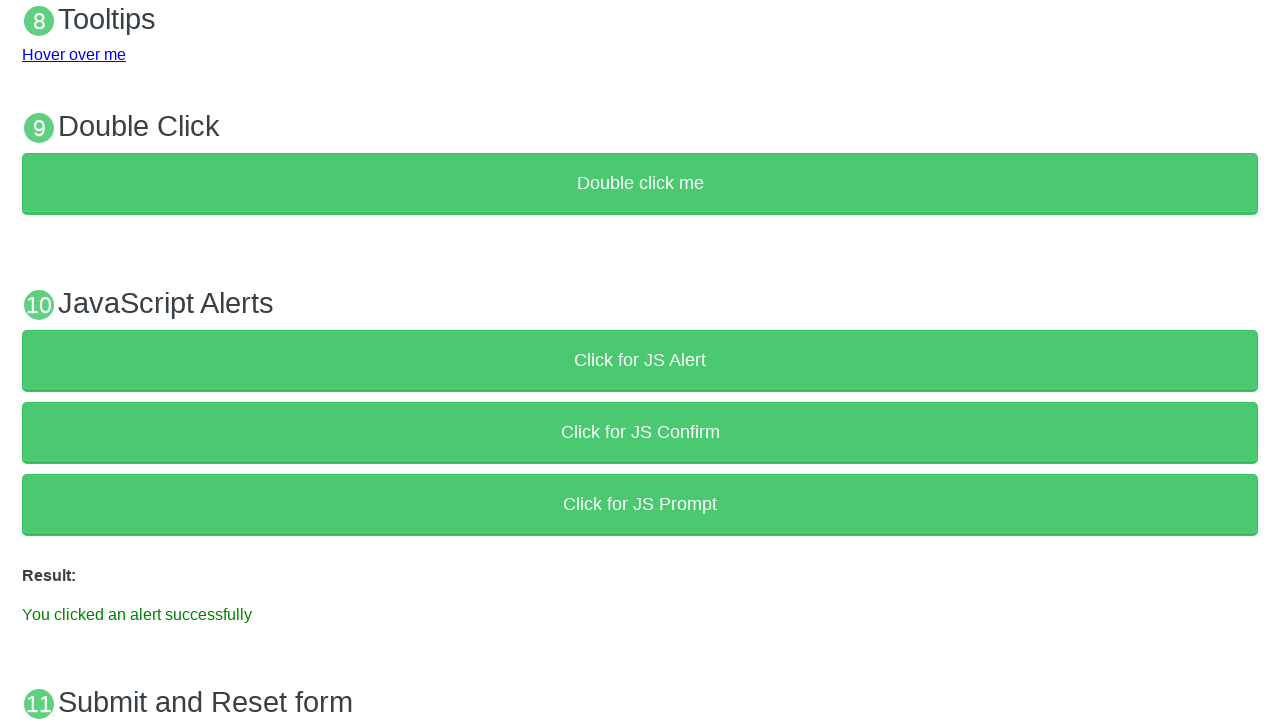

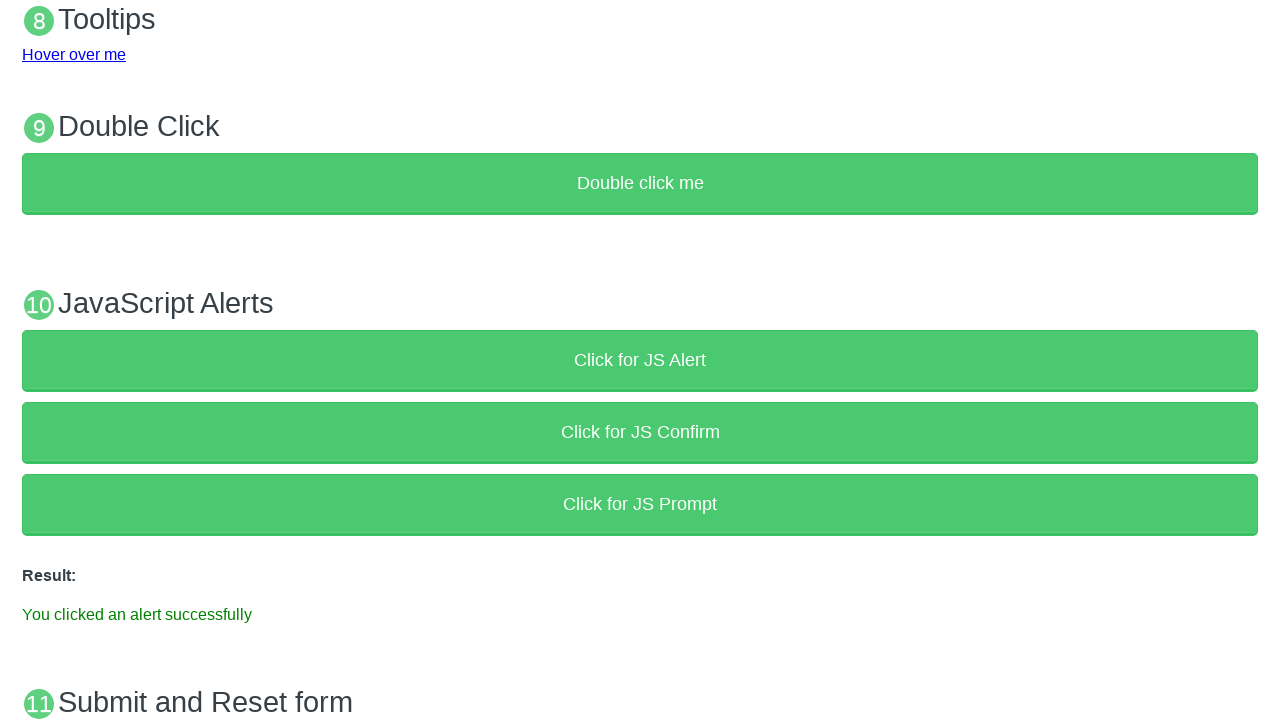